Navigates to an Unstop blog article page and verifies that anchor tags and login button elements are present on the page

Starting URL: https://unstop.com/blog/deloitte-nla-2025-preparation

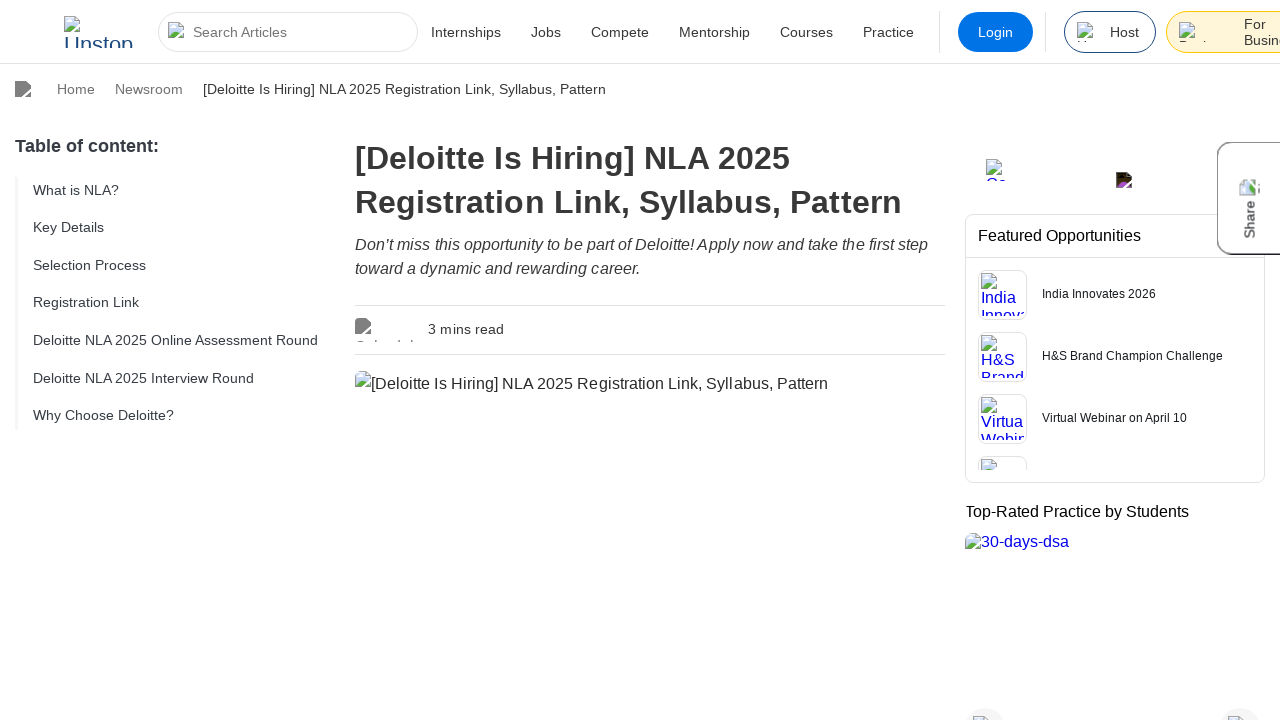

Navigated to Unstop blog article page about Deloitte NLA 2025 preparation
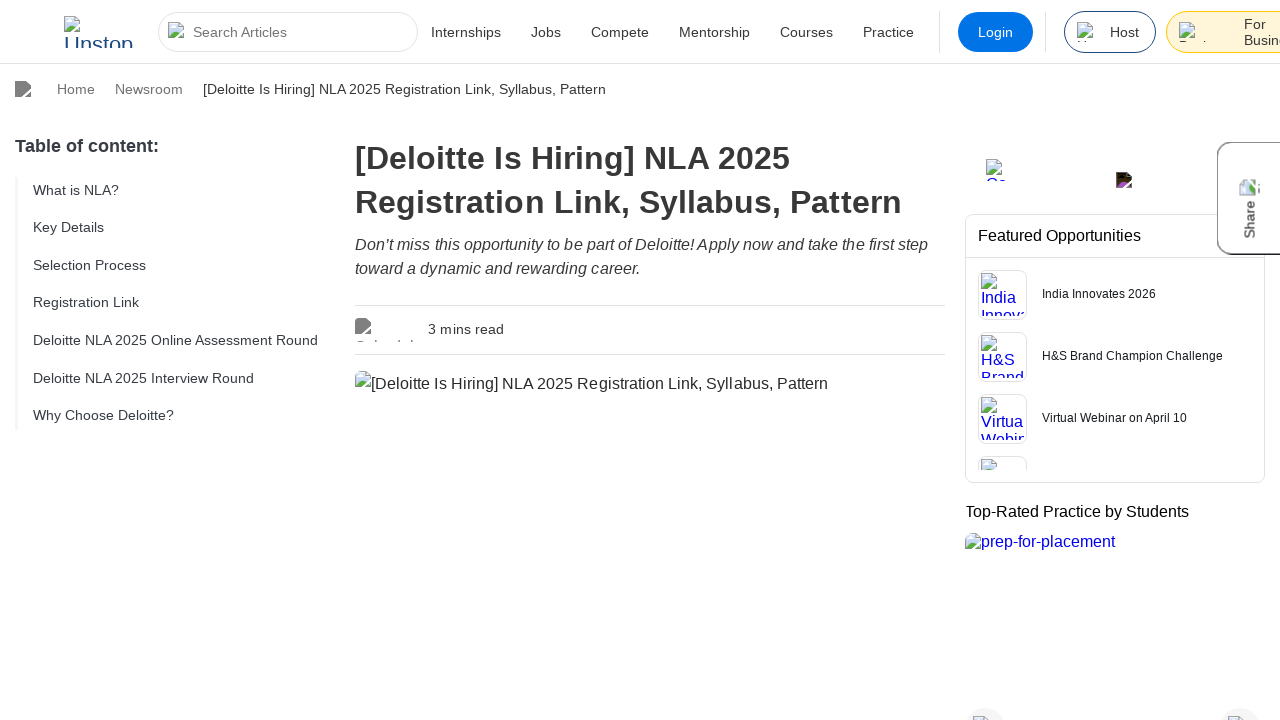

Page fully loaded and network idle
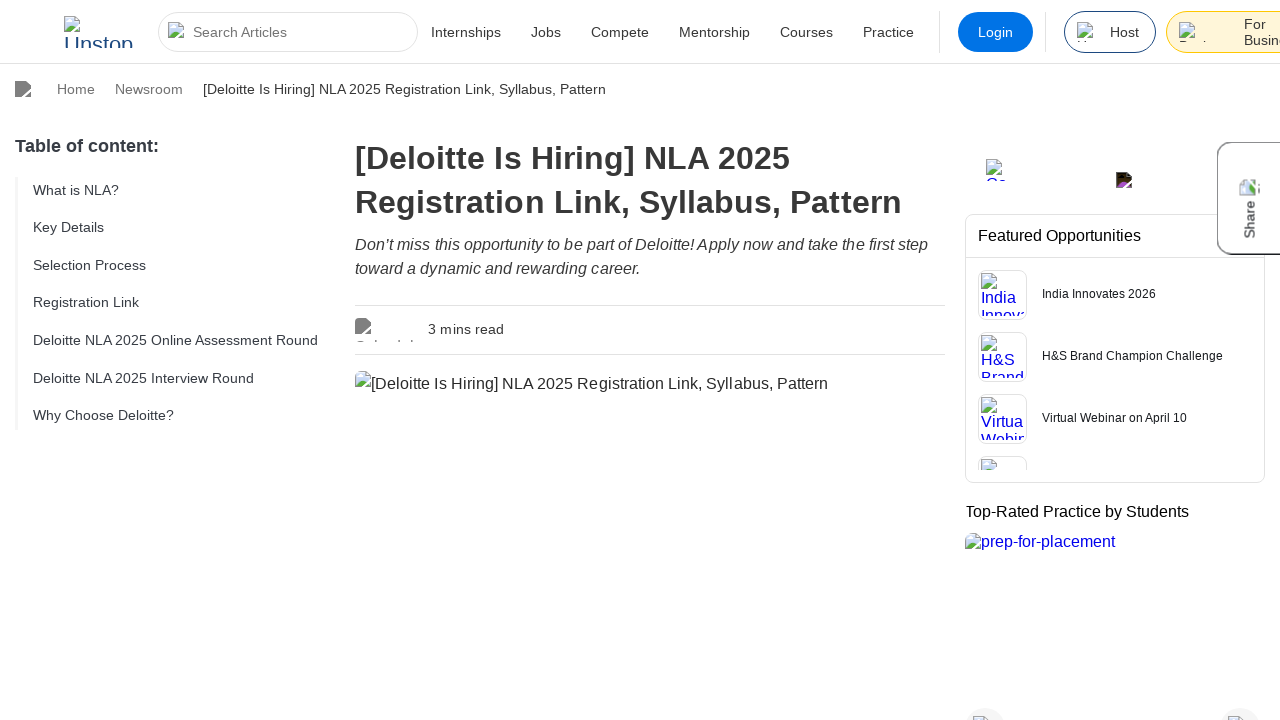

Verified anchor tags are present on the page
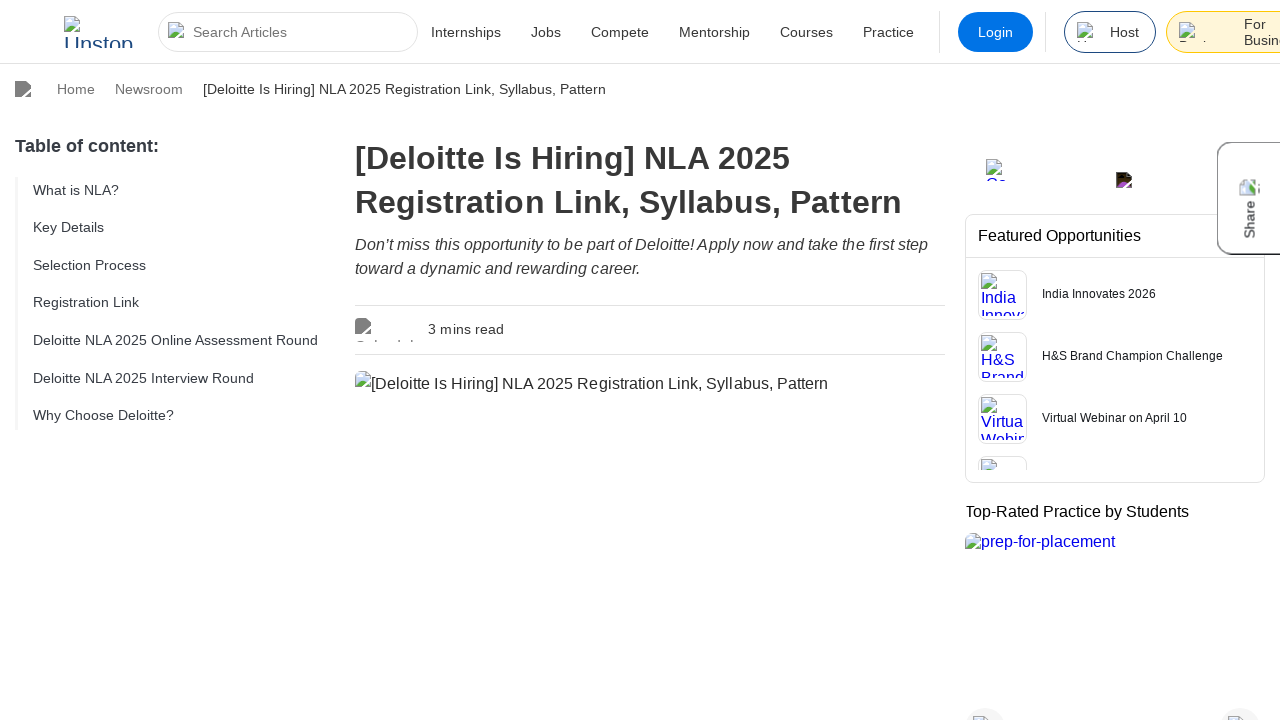

Verified login button element exists on the page
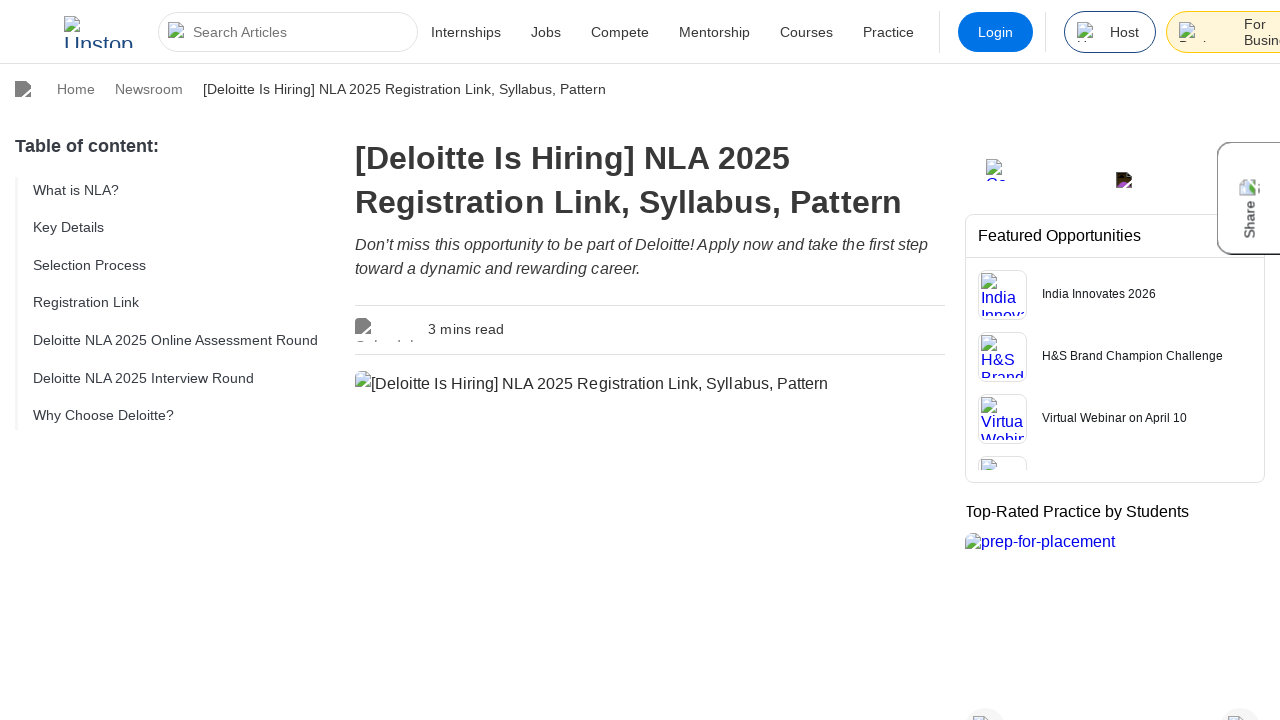

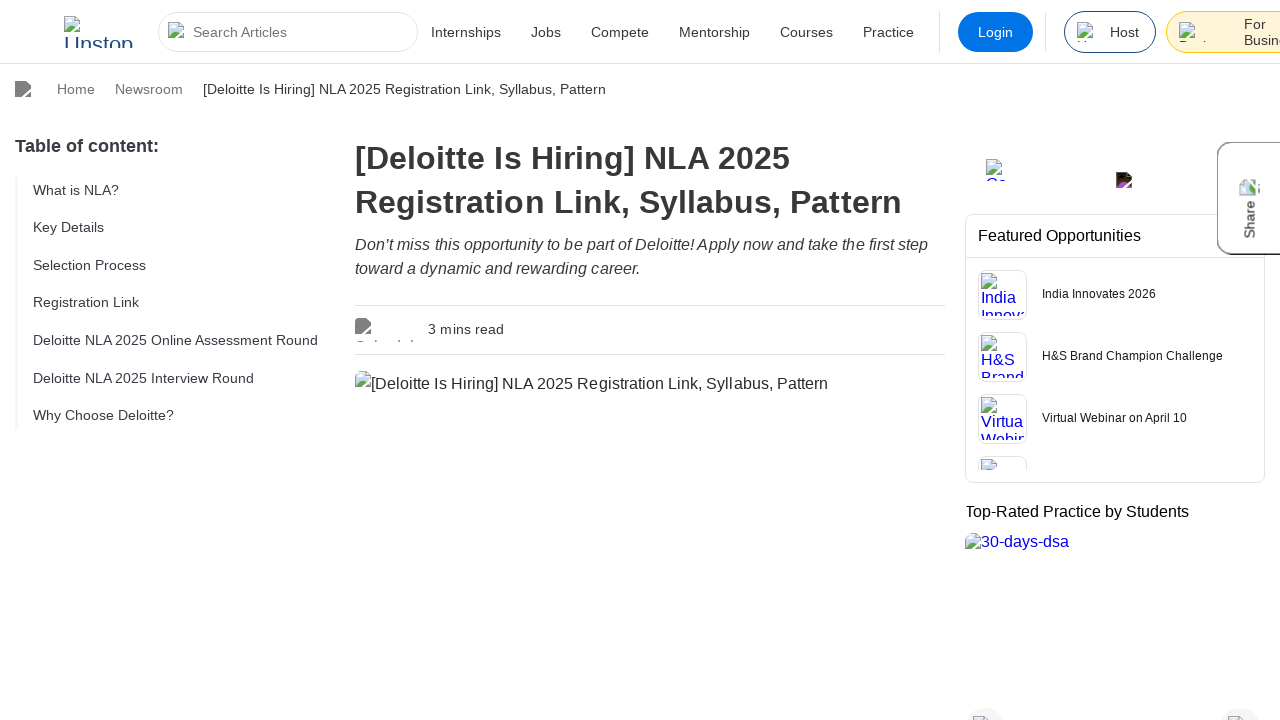